Fills the first name field with test data

Starting URL: http://only-testing-blog.blogspot.com/2013/11/new-test.html

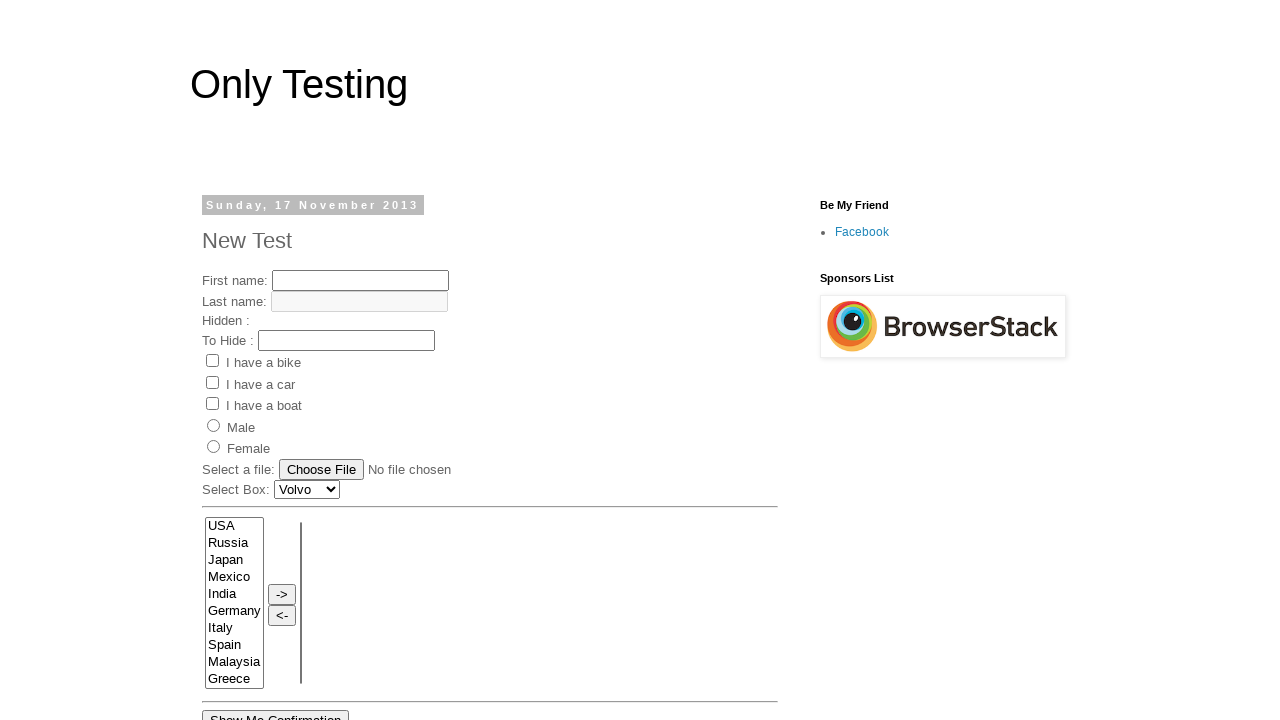

Navigated to test page
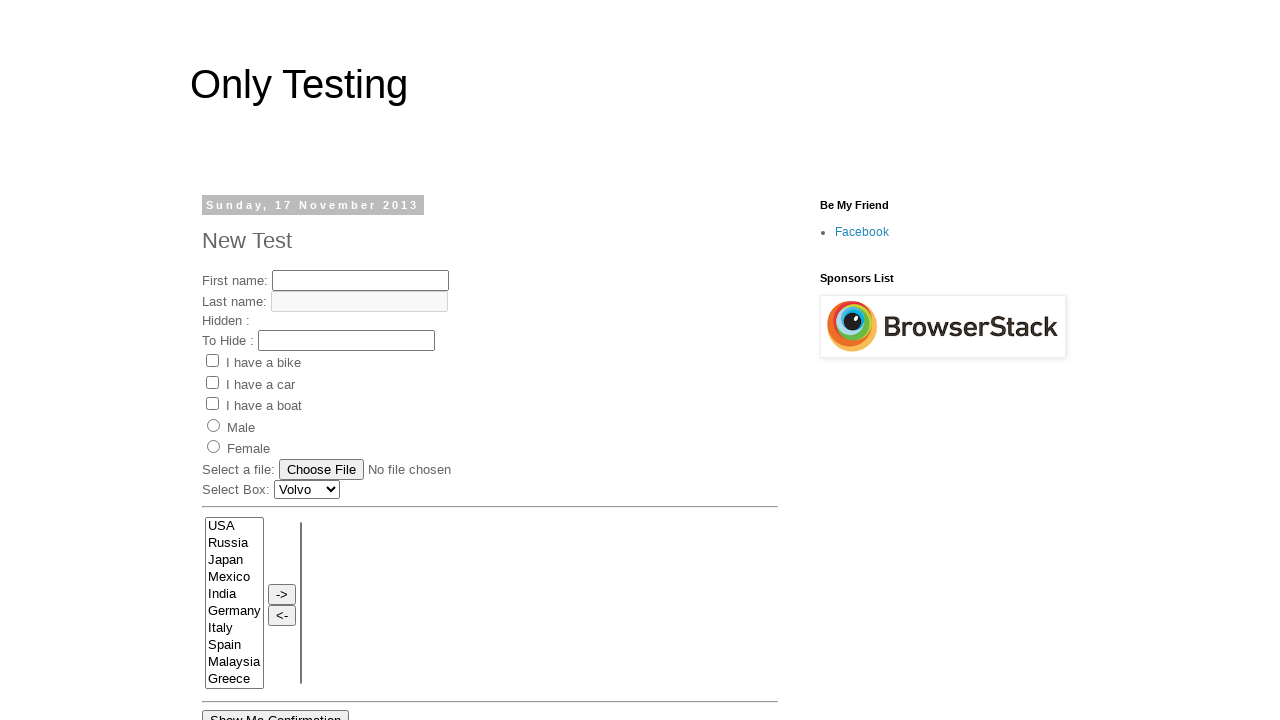

Filled first name field with test data 'junittest2 class-testMethod1' on input[name='fname']
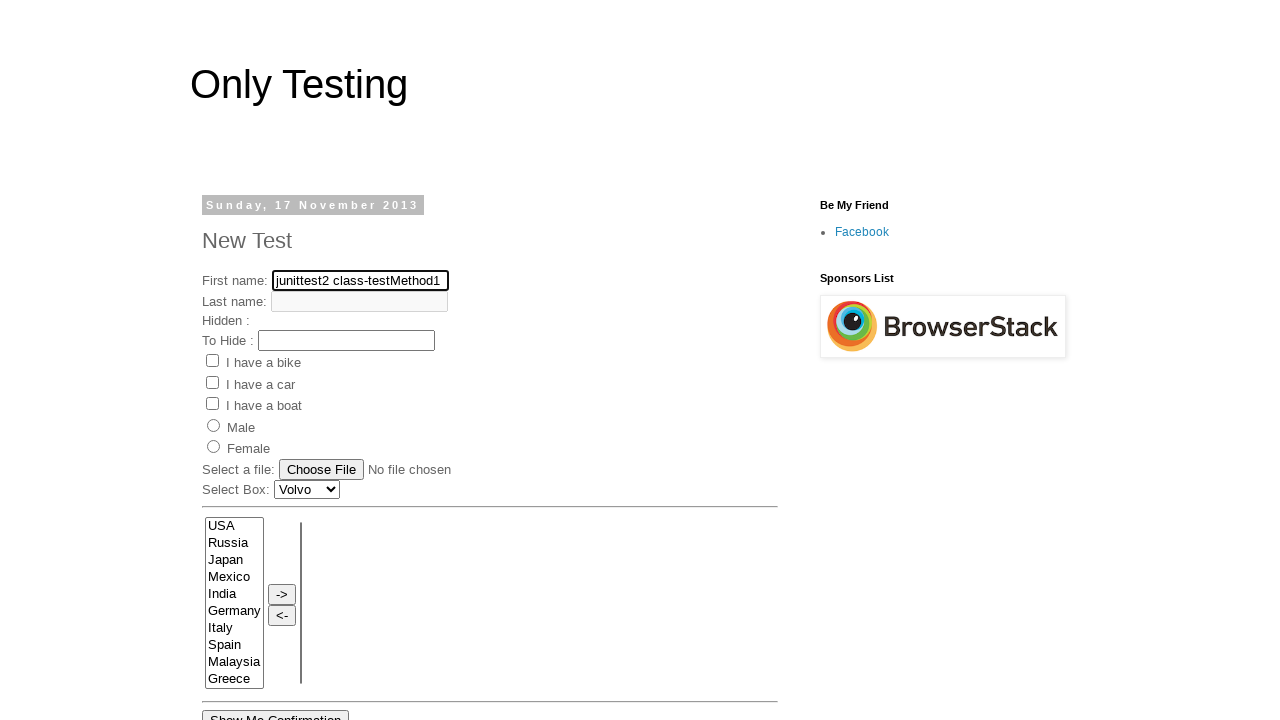

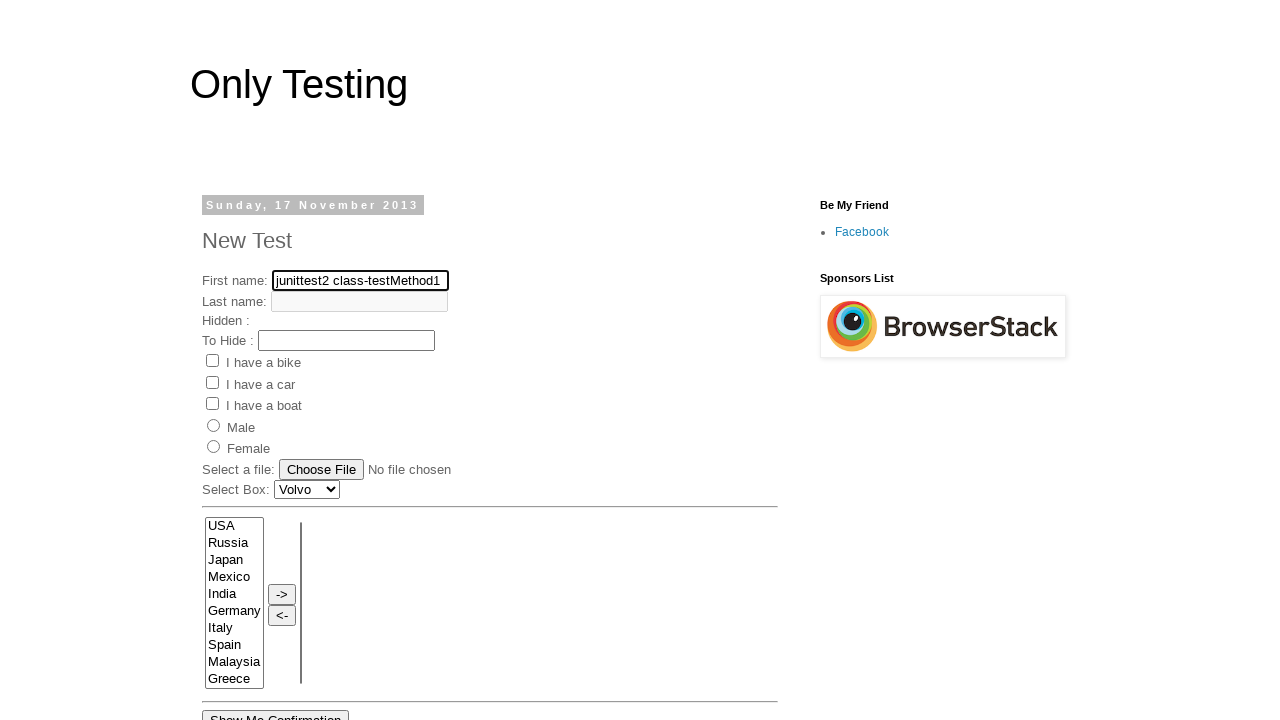